Tests iframe handling by switching into an iframe, clicking a practice link, then switching back to parent frame and interacting with a radio button

Starting URL: https://rahulshettyacademy.com/AutomationPractice/#

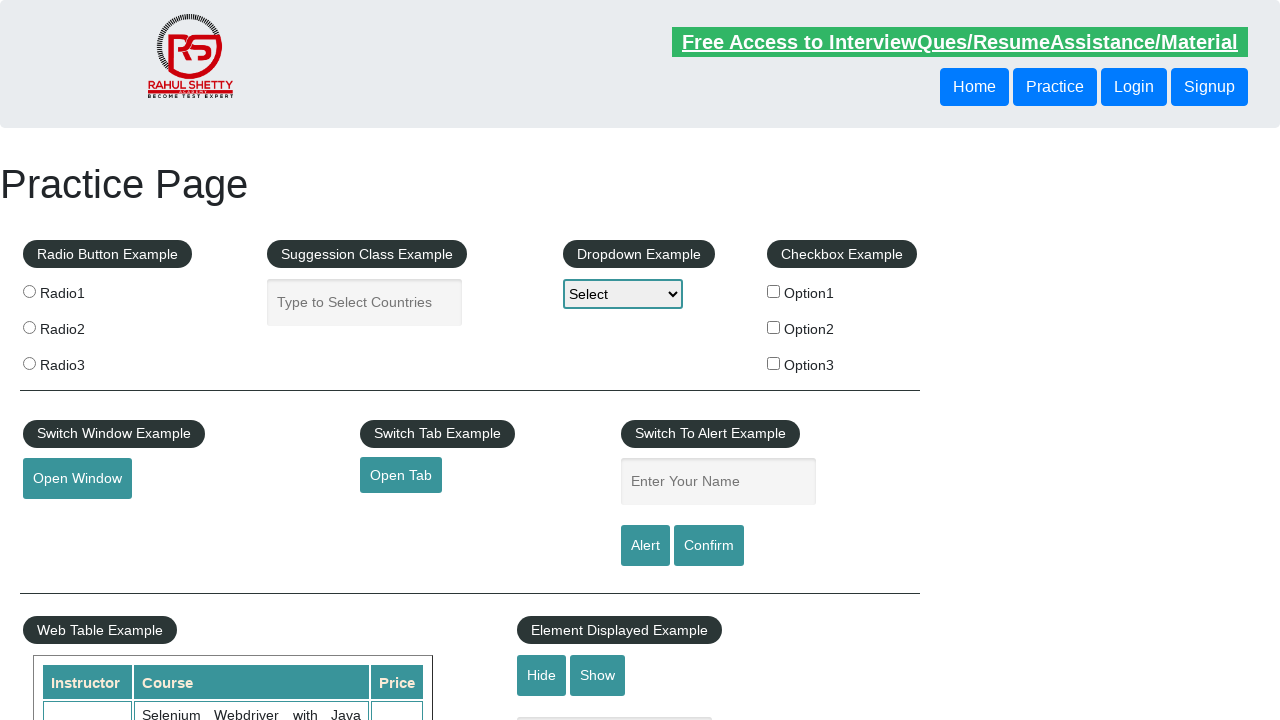

Scrolled down 1100px to make iframe visible
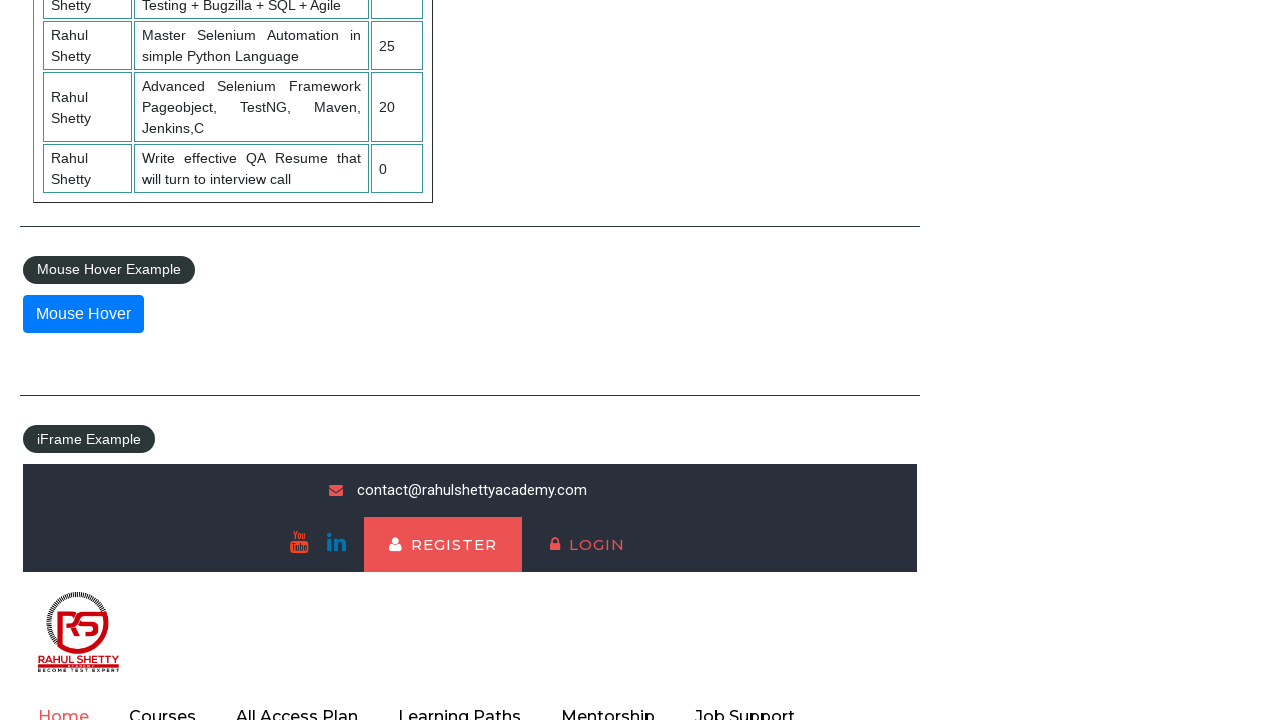

Located iframe with id 'courses-iframe'
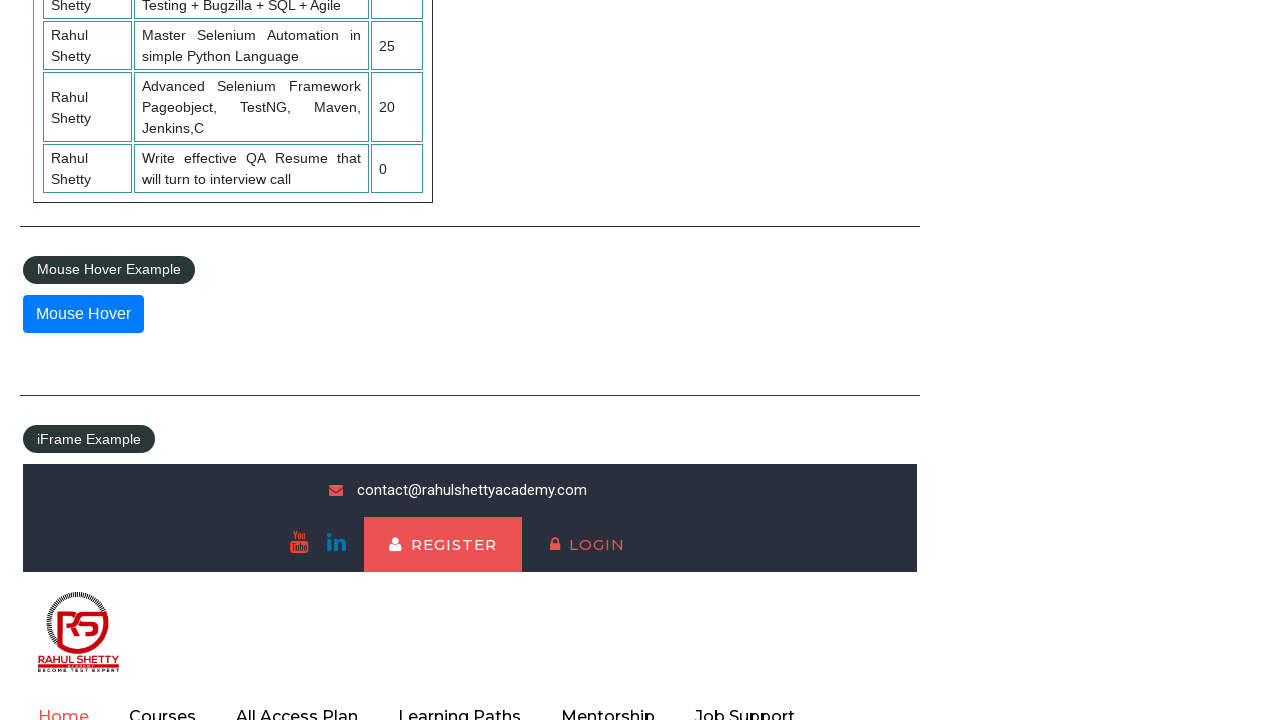

Located Practice link inside iframe
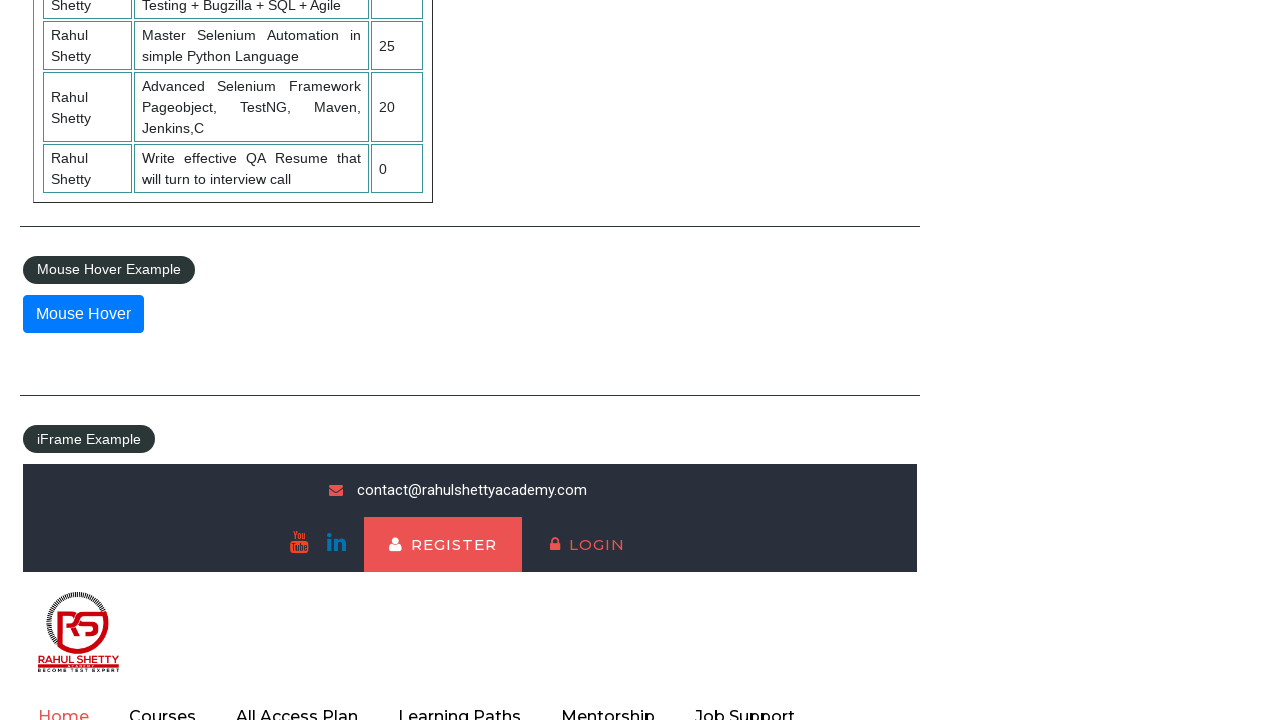

Scrolled Practice link into view
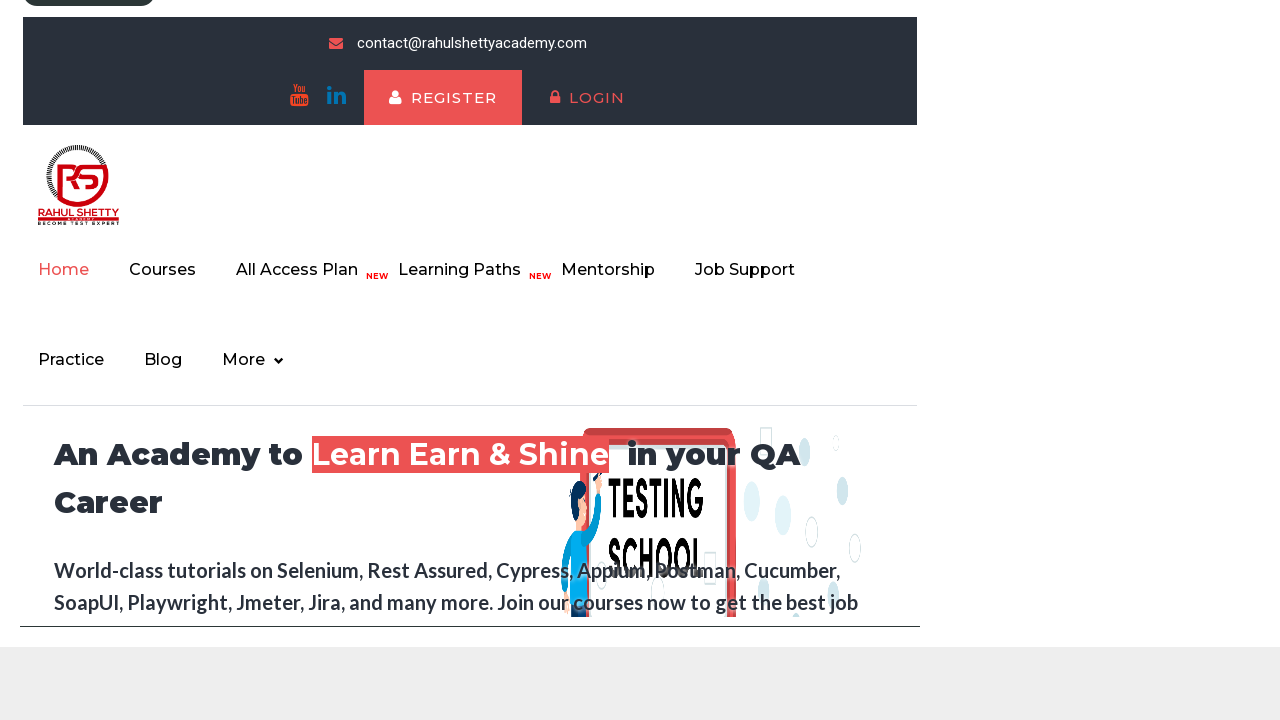

Clicked Practice link in iframe at (81, 360) on iframe#courses-iframe >> internal:control=enter-frame >> (//a[text()='Practice']
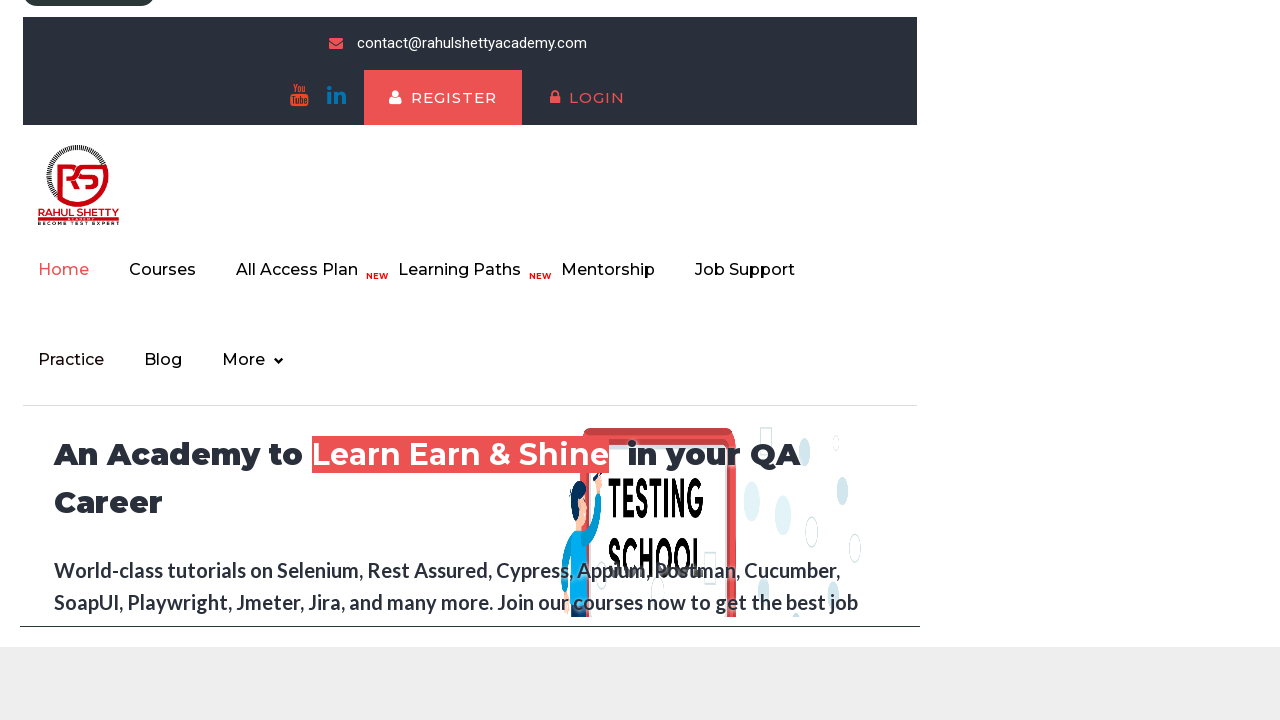

Located radio button with value 'radio2' on main page
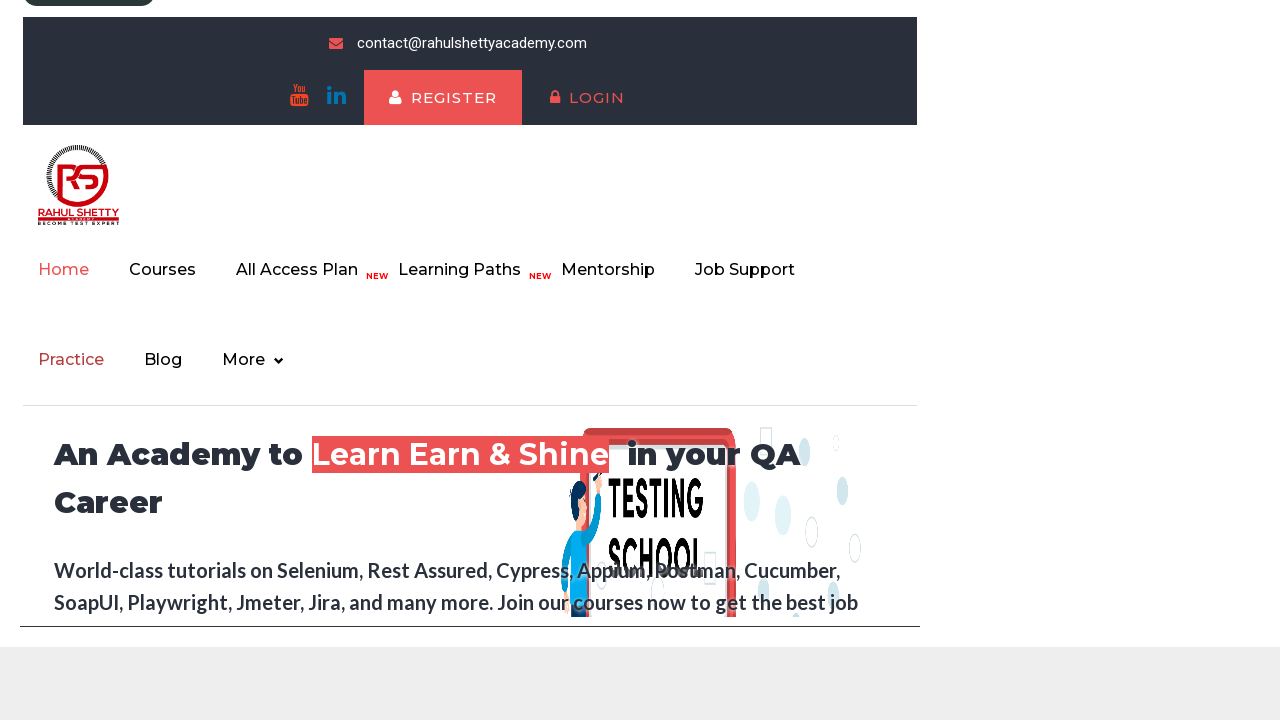

Scrolled radio button into view
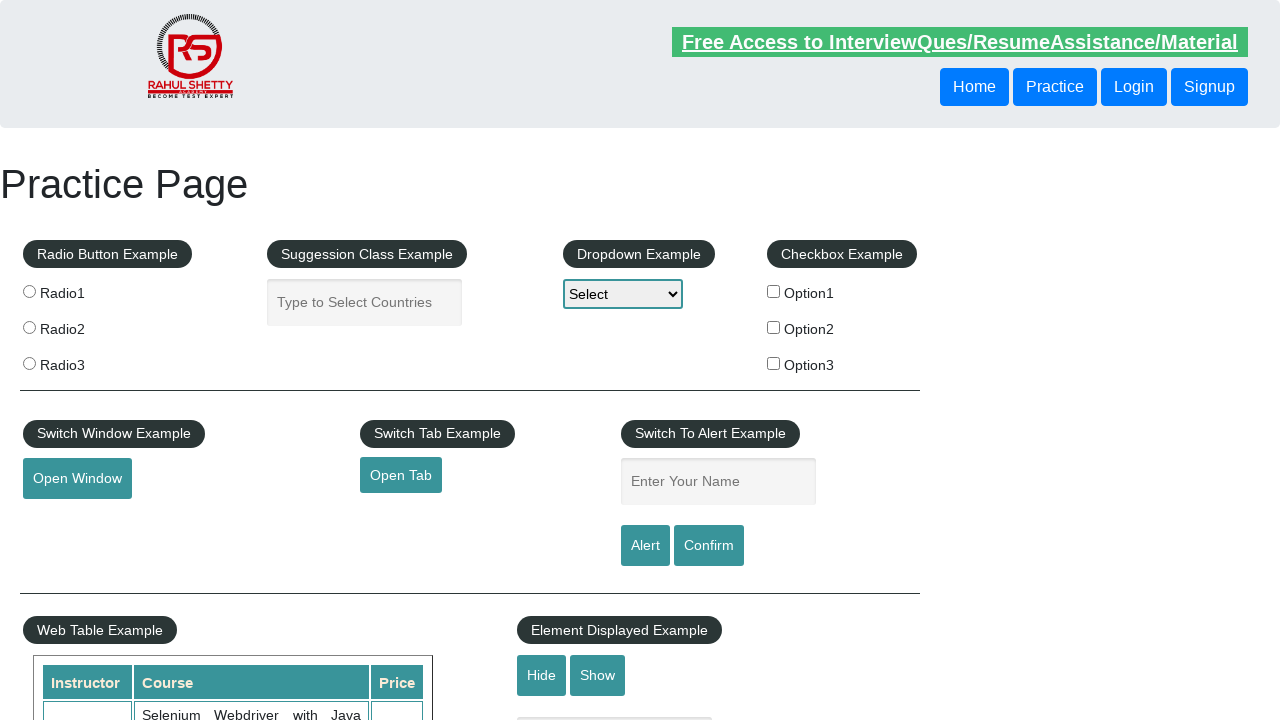

Clicked radio button with value 'radio2' at (29, 327) on input[value='radio2']
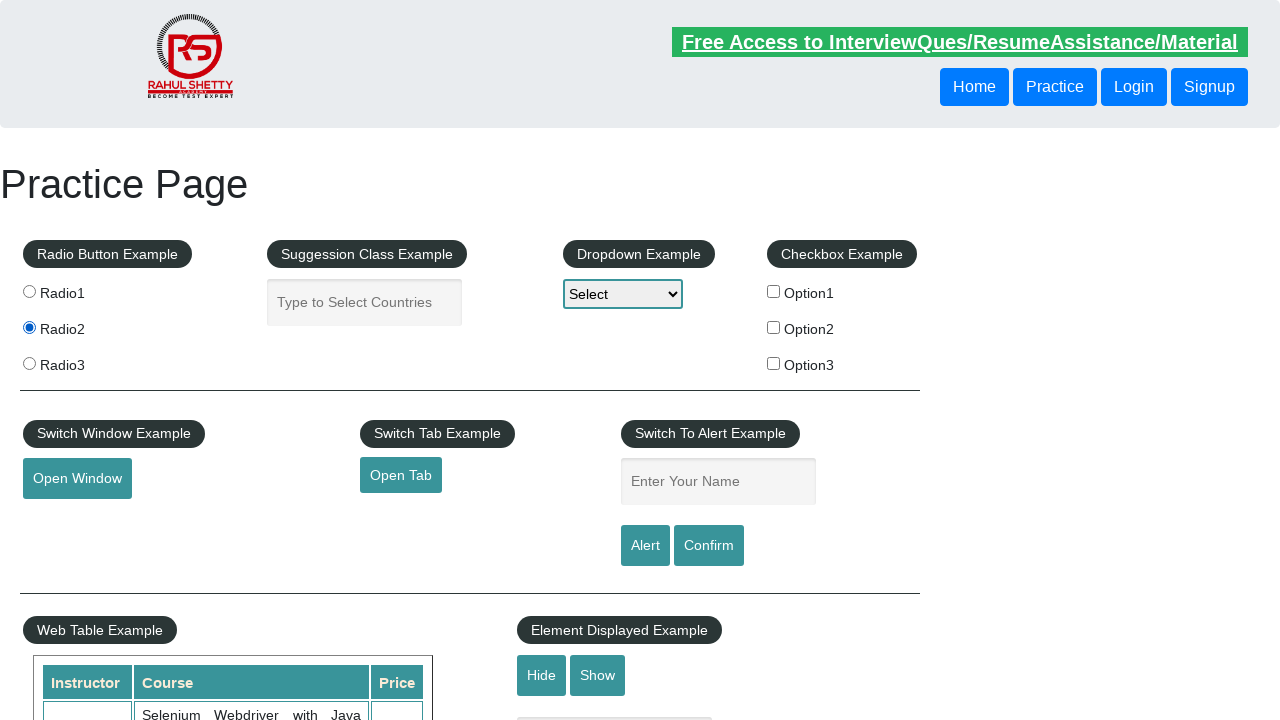

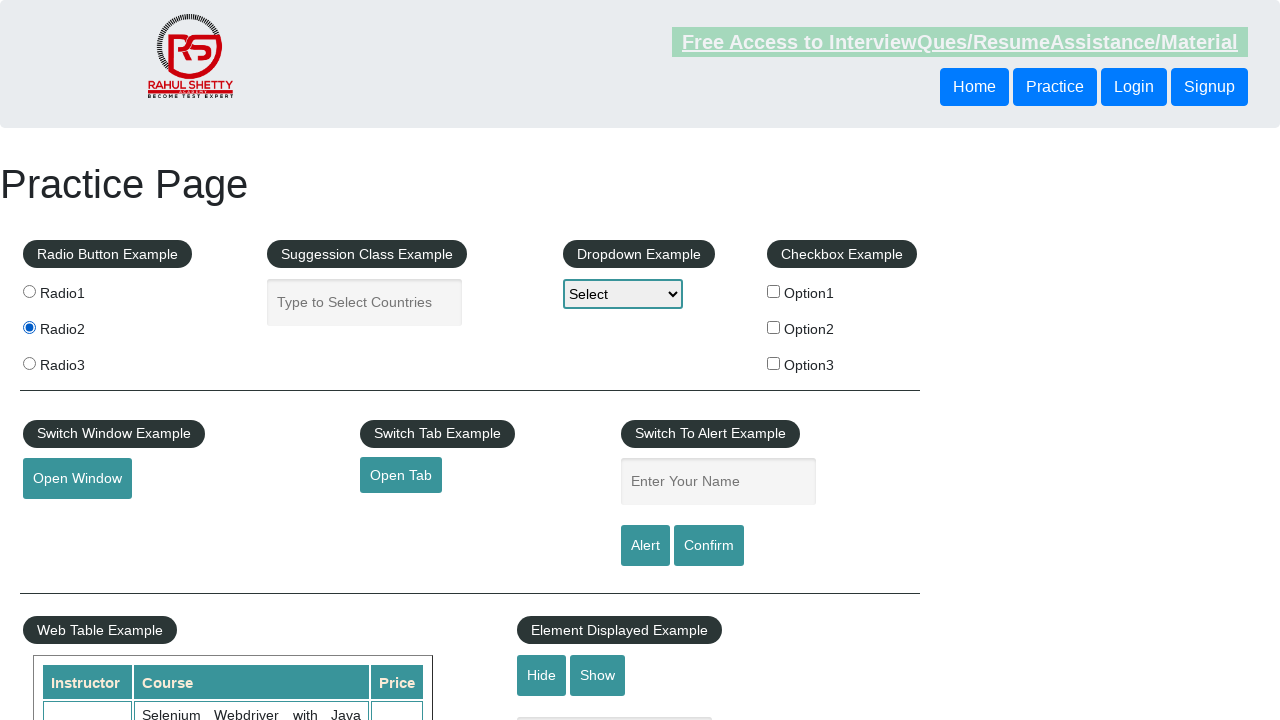